Tests clearing the complete state of all items by checking and then unchecking the toggle all

Starting URL: https://demo.playwright.dev/todomvc

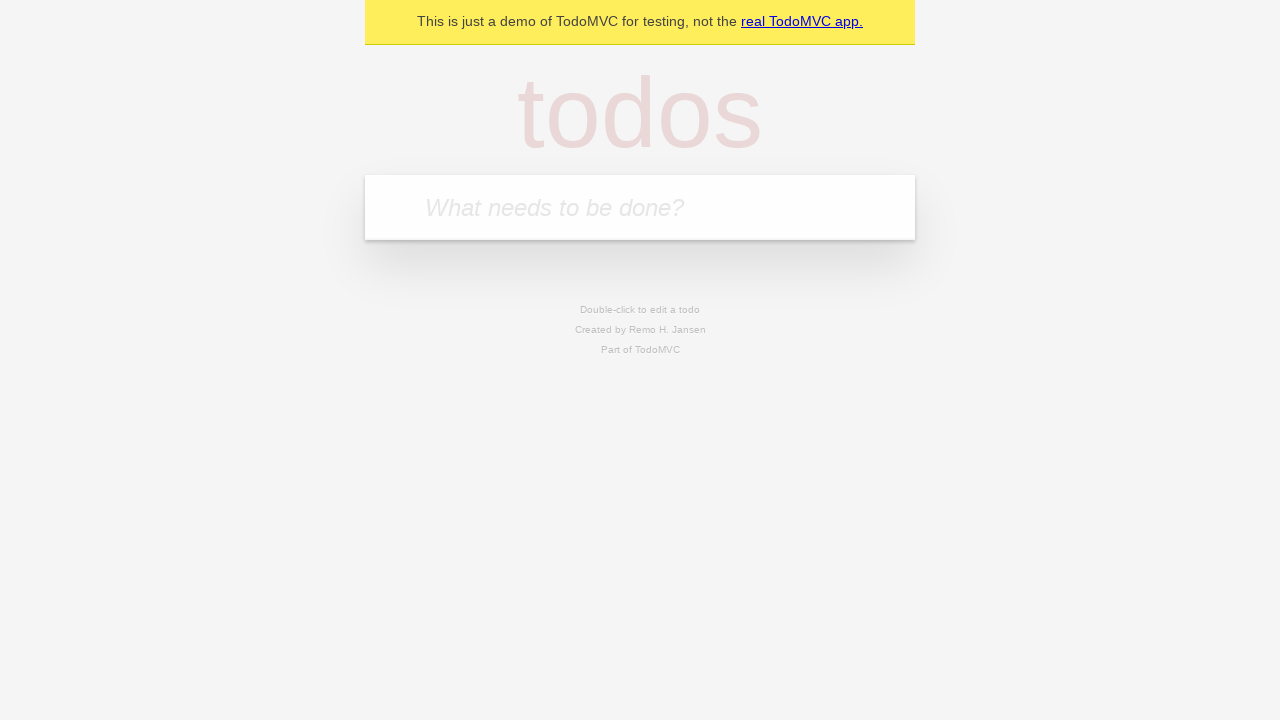

Filled todo input with 'buy some cheese' on internal:attr=[placeholder="What needs to be done?"i]
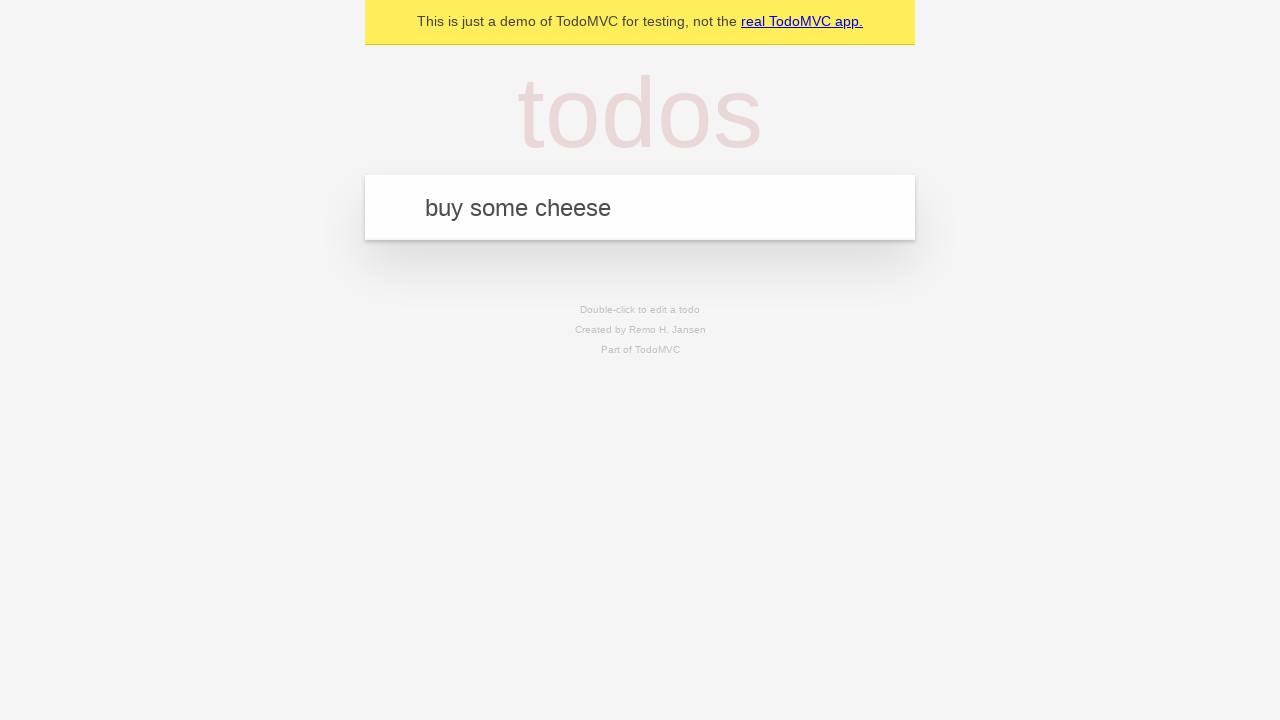

Pressed Enter to add first todo on internal:attr=[placeholder="What needs to be done?"i]
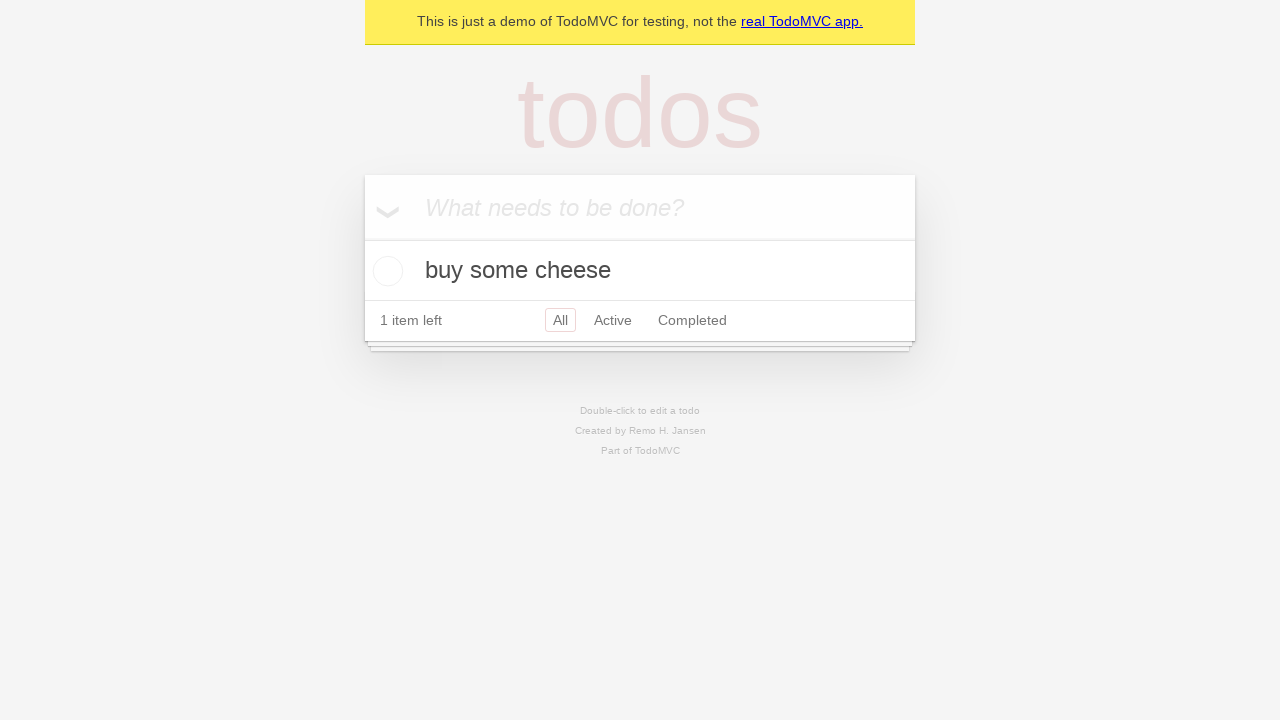

Filled todo input with 'feed the cat' on internal:attr=[placeholder="What needs to be done?"i]
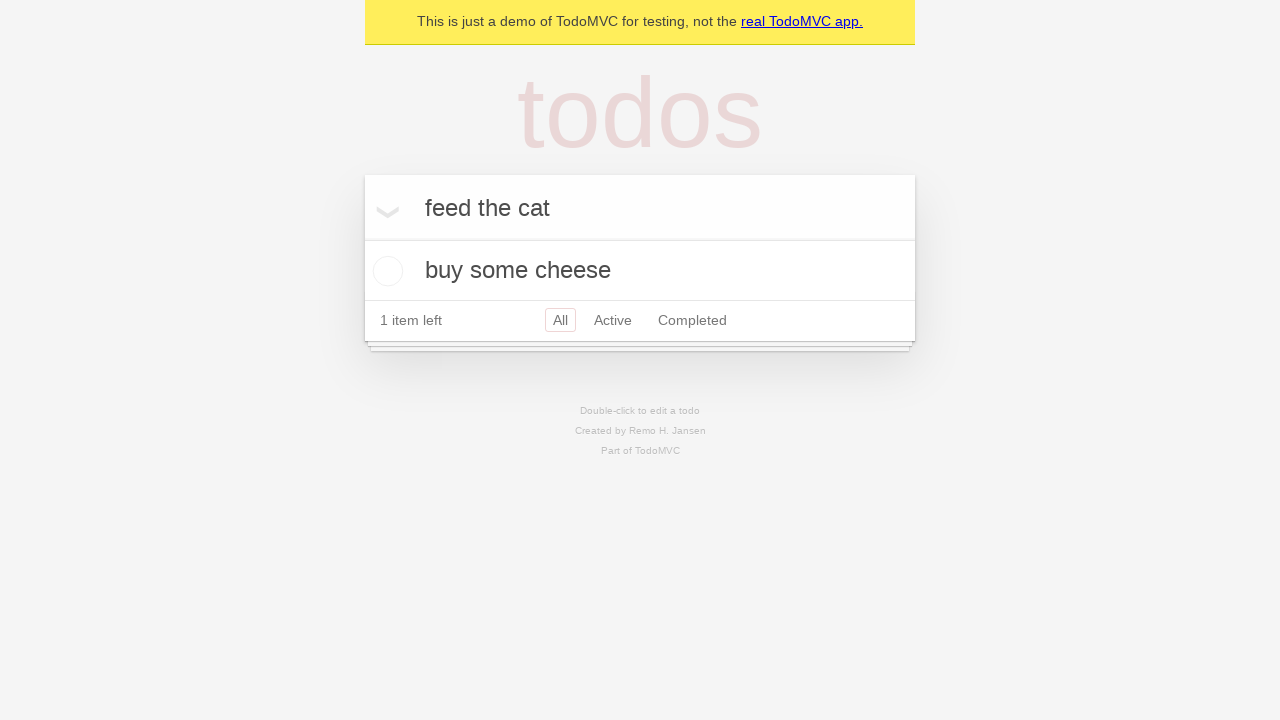

Pressed Enter to add second todo on internal:attr=[placeholder="What needs to be done?"i]
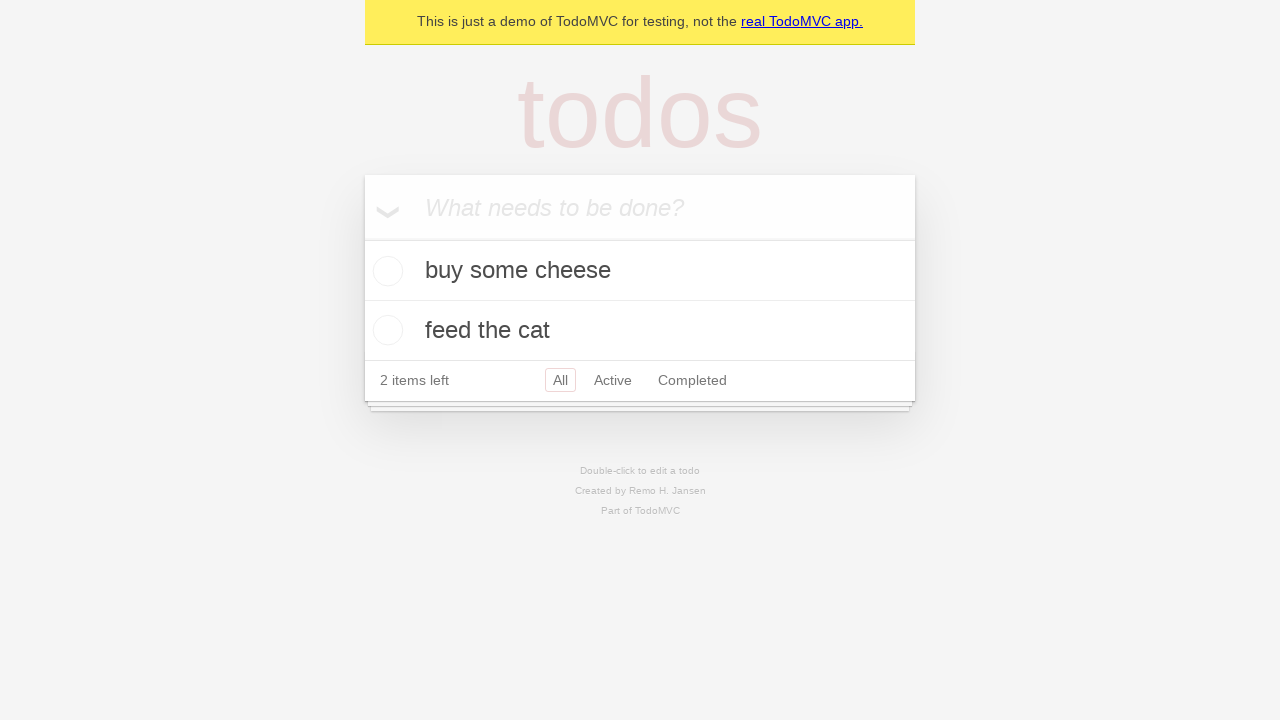

Filled todo input with 'book a doctors appointment' on internal:attr=[placeholder="What needs to be done?"i]
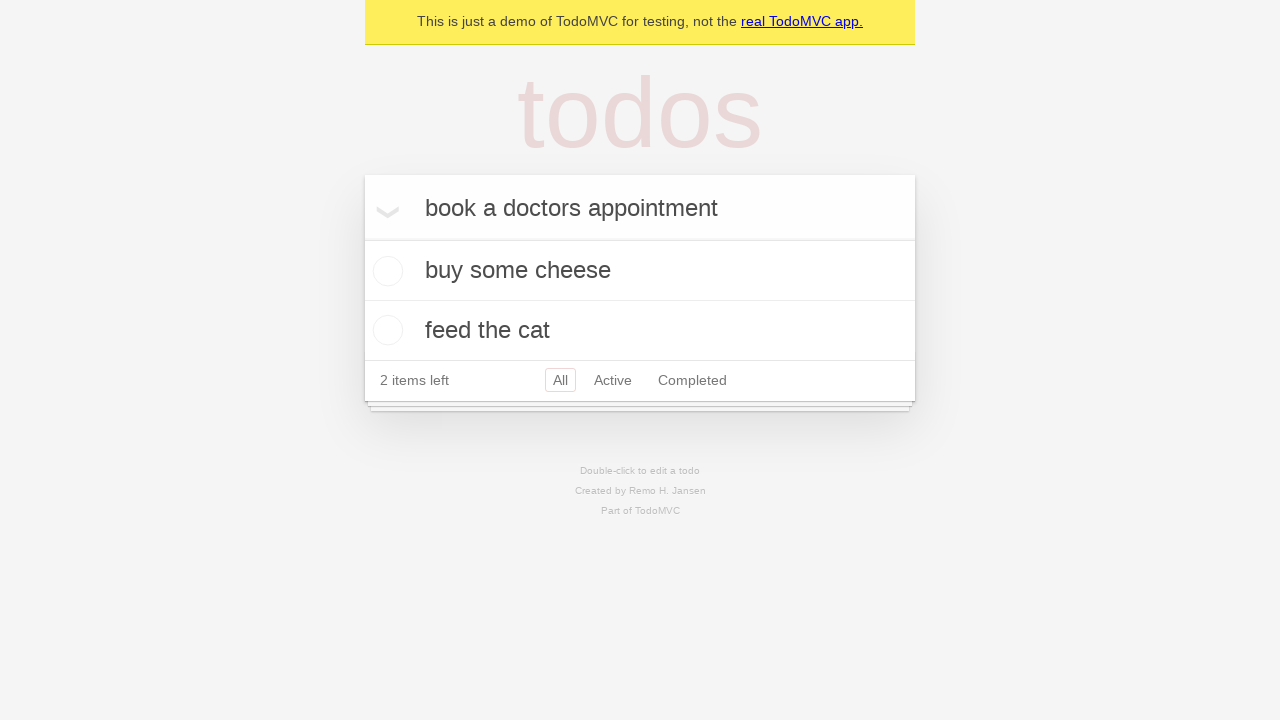

Pressed Enter to add third todo on internal:attr=[placeholder="What needs to be done?"i]
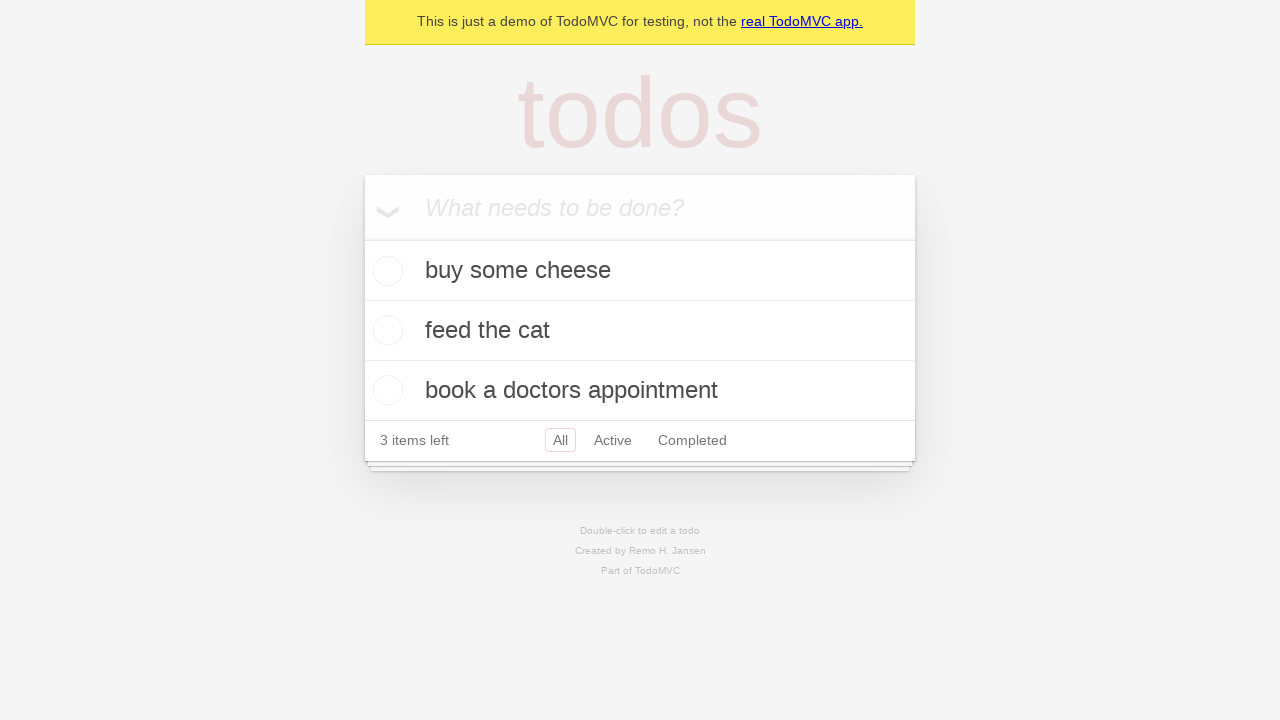

Checked 'Mark all as complete' toggle to complete all todos at (362, 238) on internal:label="Mark all as complete"i
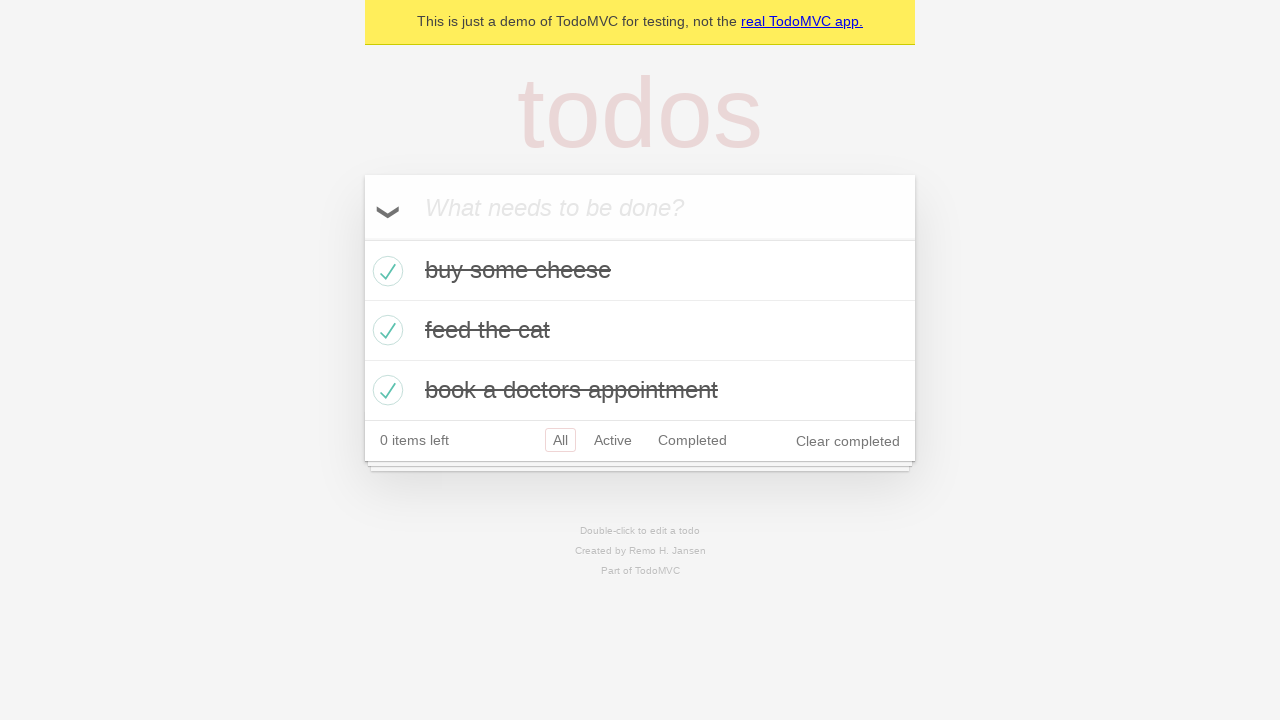

Unchecked 'Mark all as complete' toggle to clear complete state of all todos at (362, 238) on internal:label="Mark all as complete"i
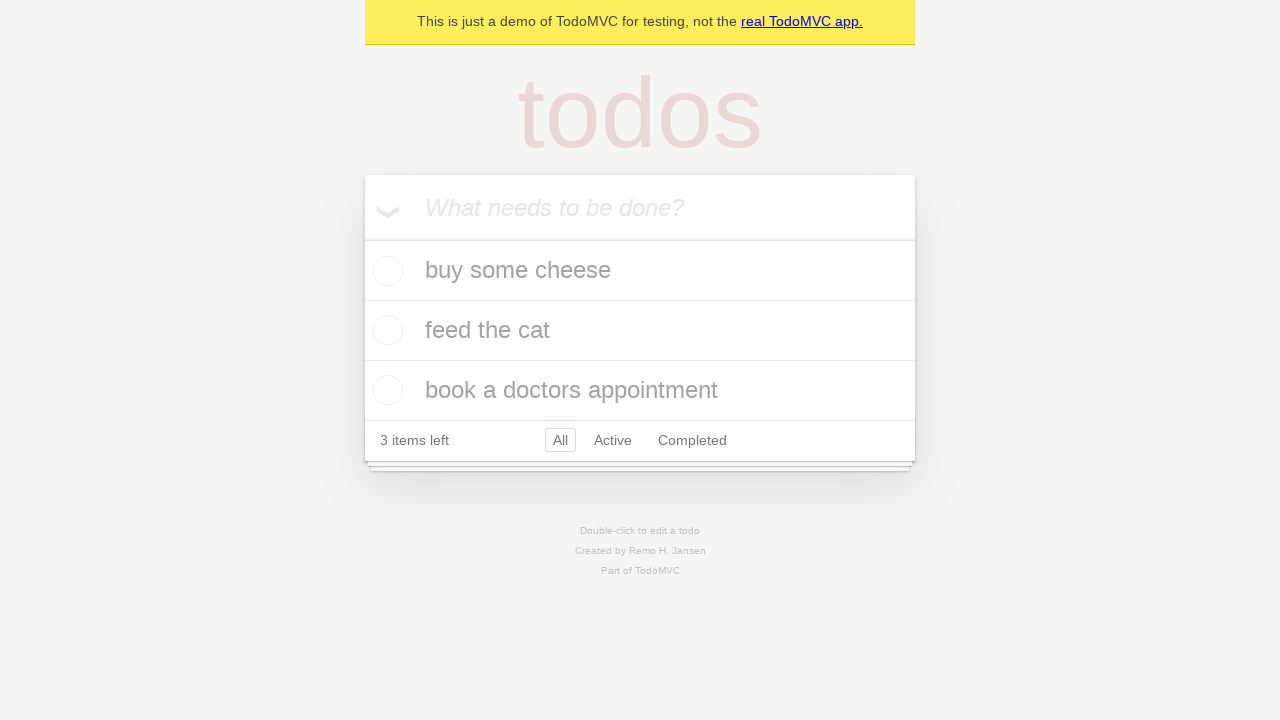

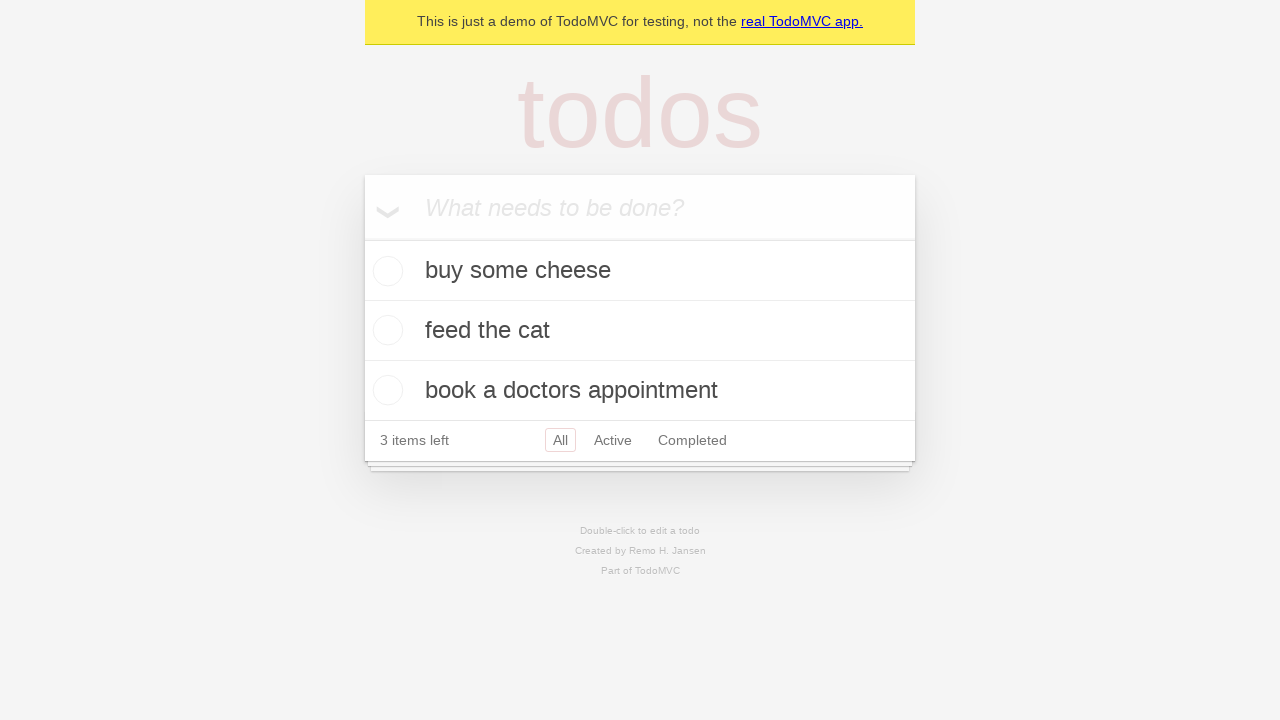